Navigates to the Fingerprint demo playground page to test browser fingerprint detection capabilities

Starting URL: https://demo.fingerprint.com/playground

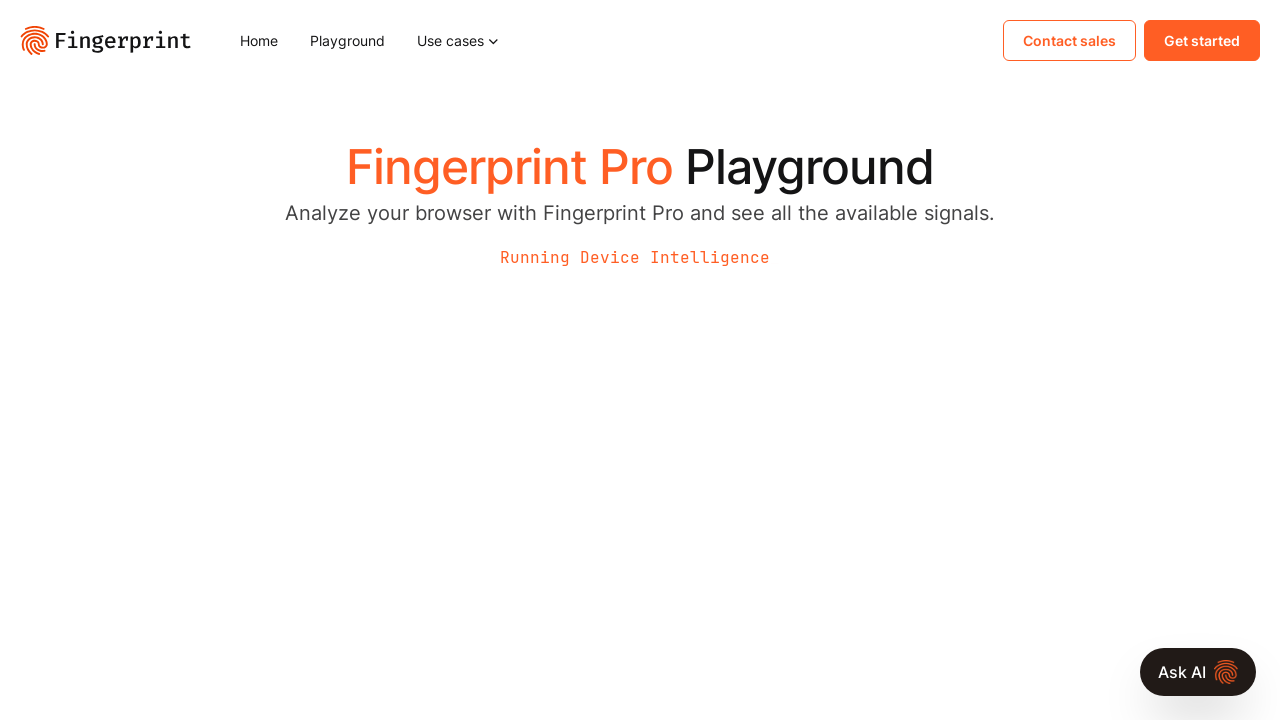

Waited for network idle state on Fingerprint demo playground page
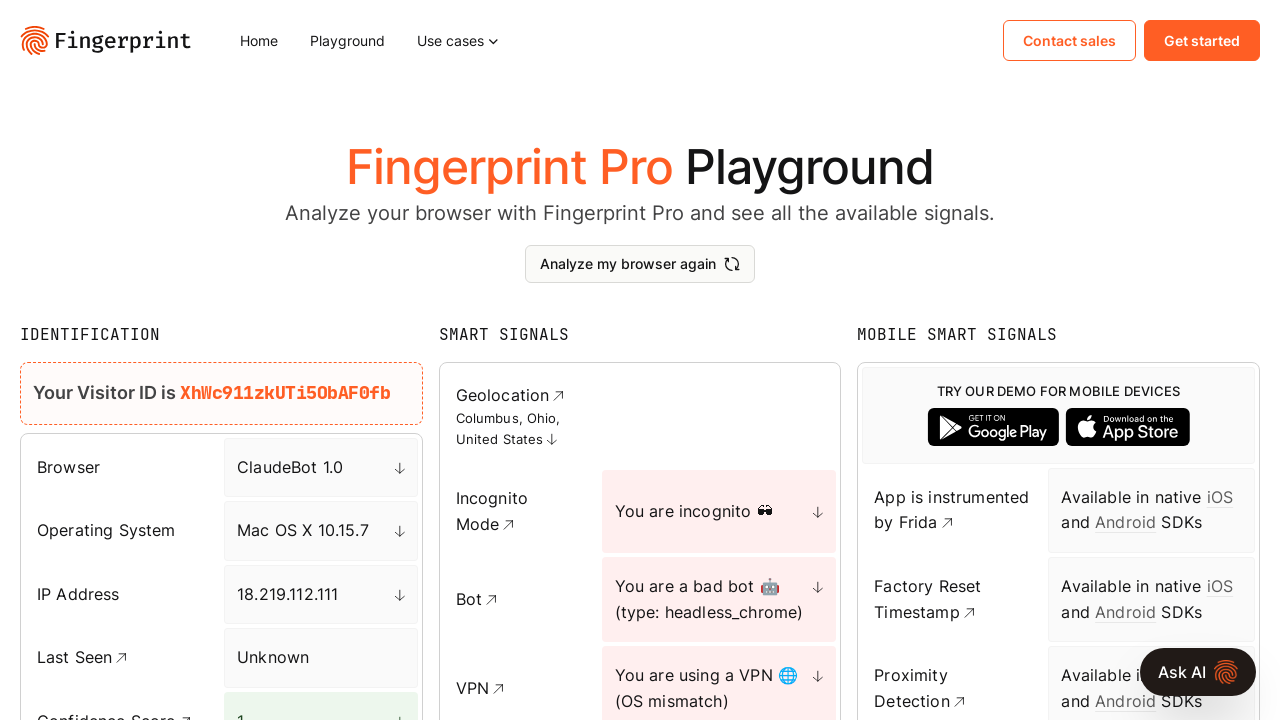

Fingerprint detection results loaded - Visitor ID text appeared
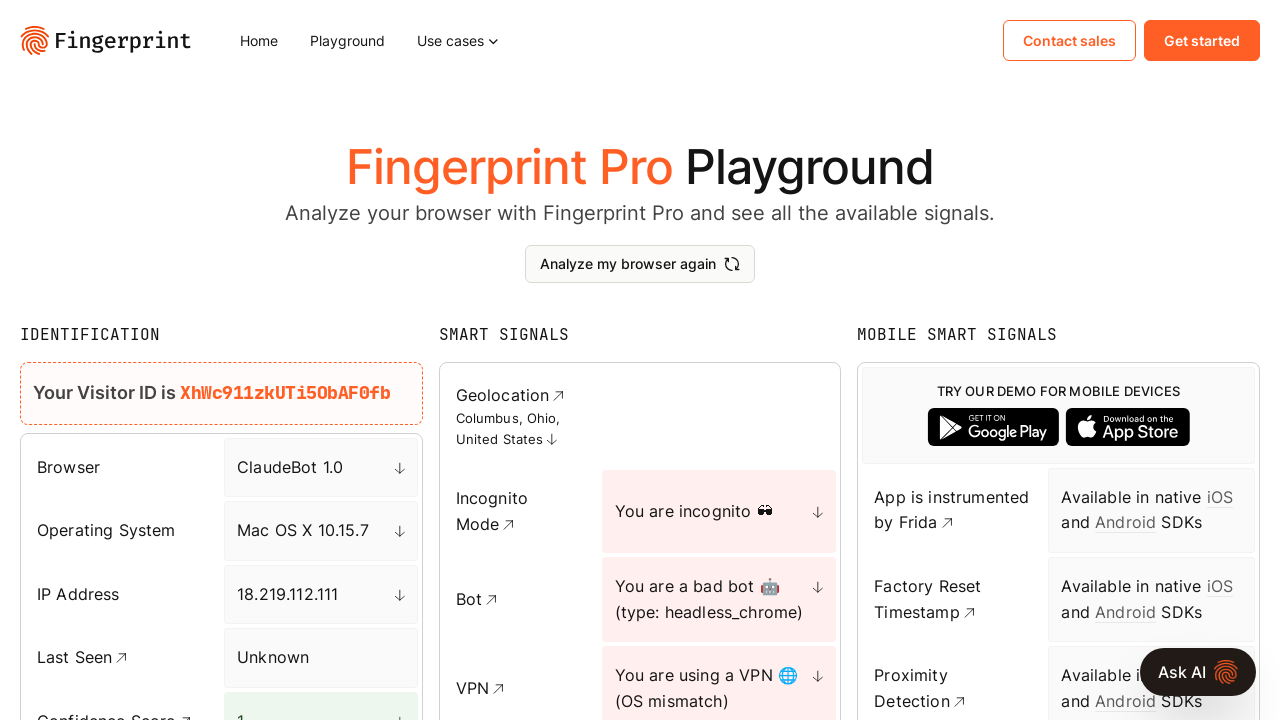

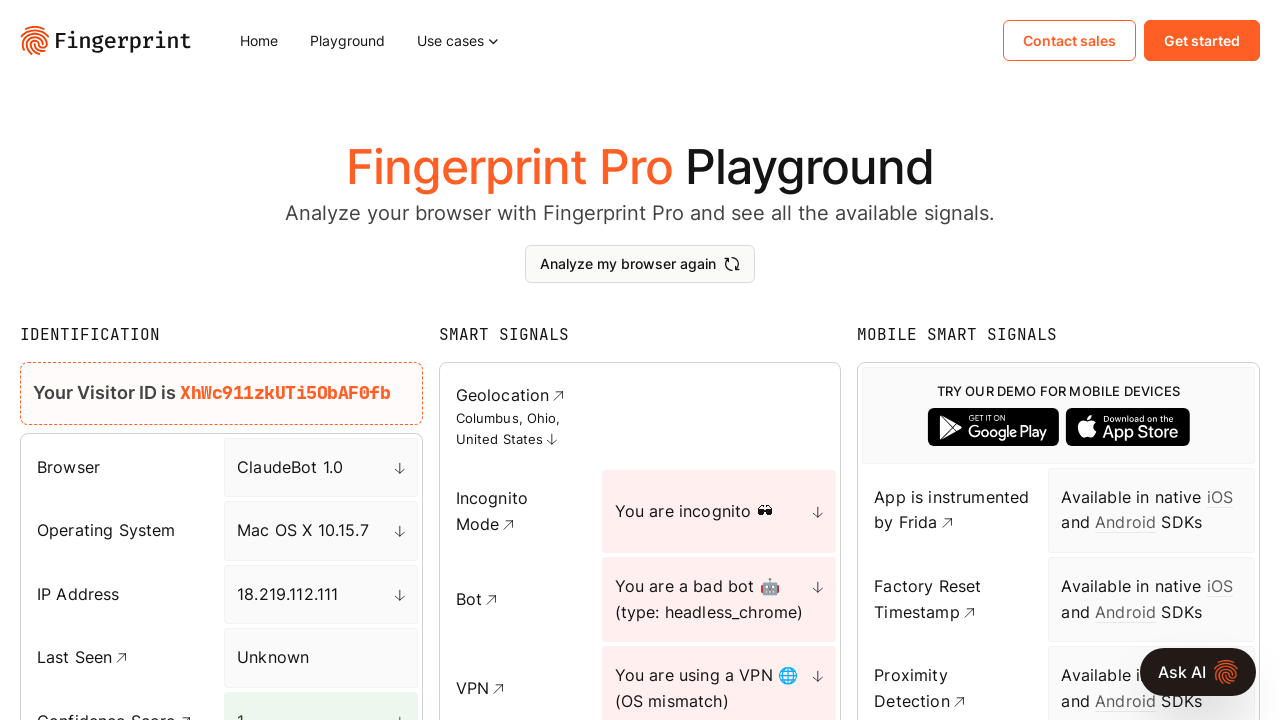